Tests edit box functionality by clicking on a name input field, entering text, verifying the value, and then clearing the field

Starting URL: https://testautomationpractice.blogspot.com/

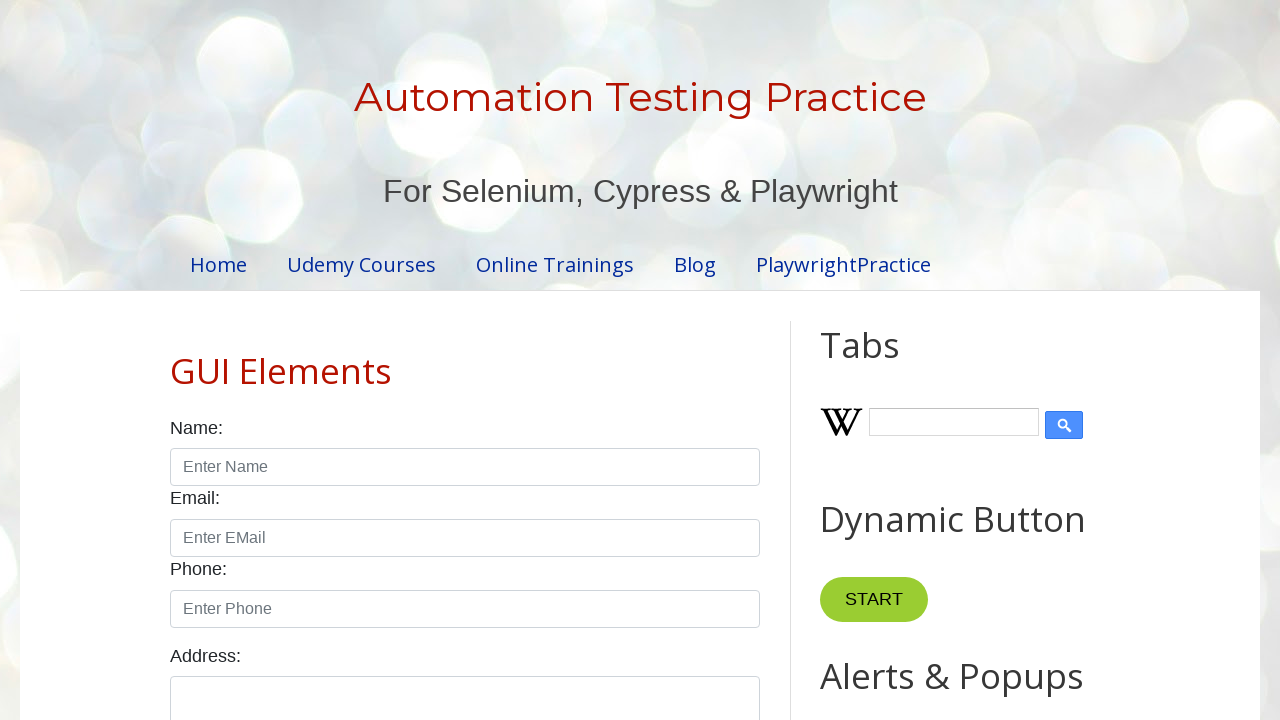

Clicked on the name input field at (465, 467) on input#name
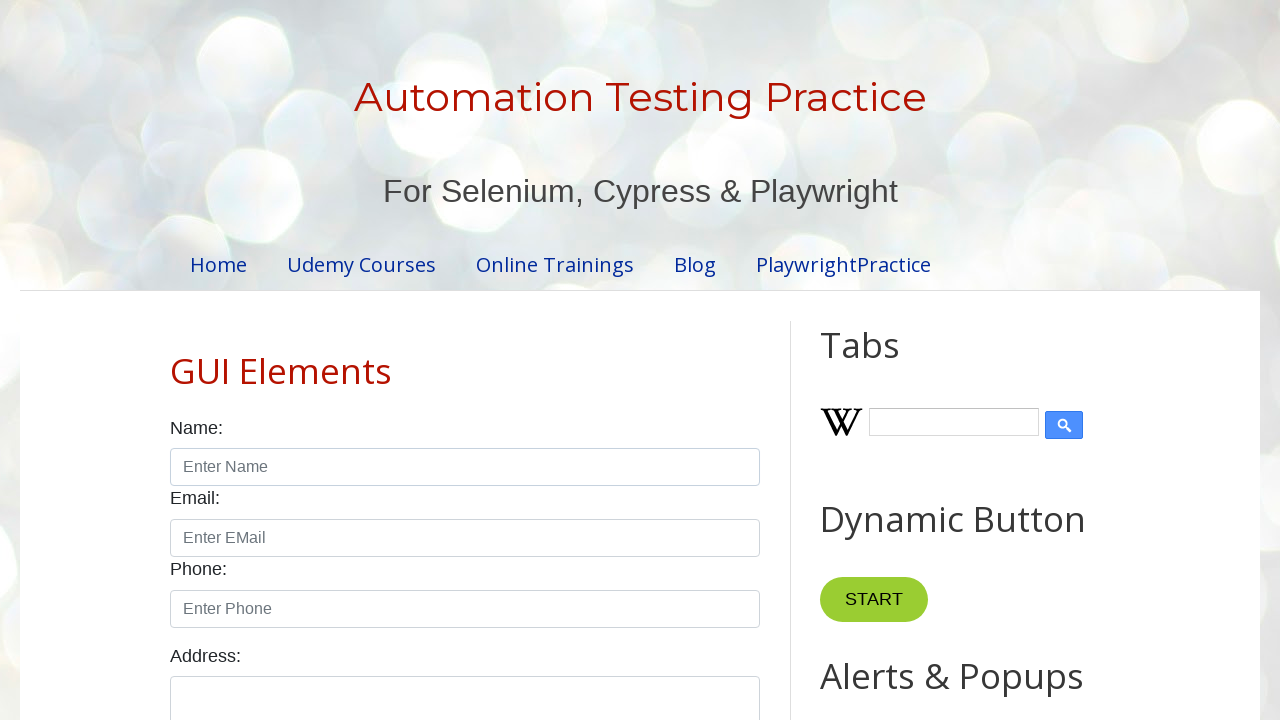

Entered 'Akheem' into the name input field on input#name
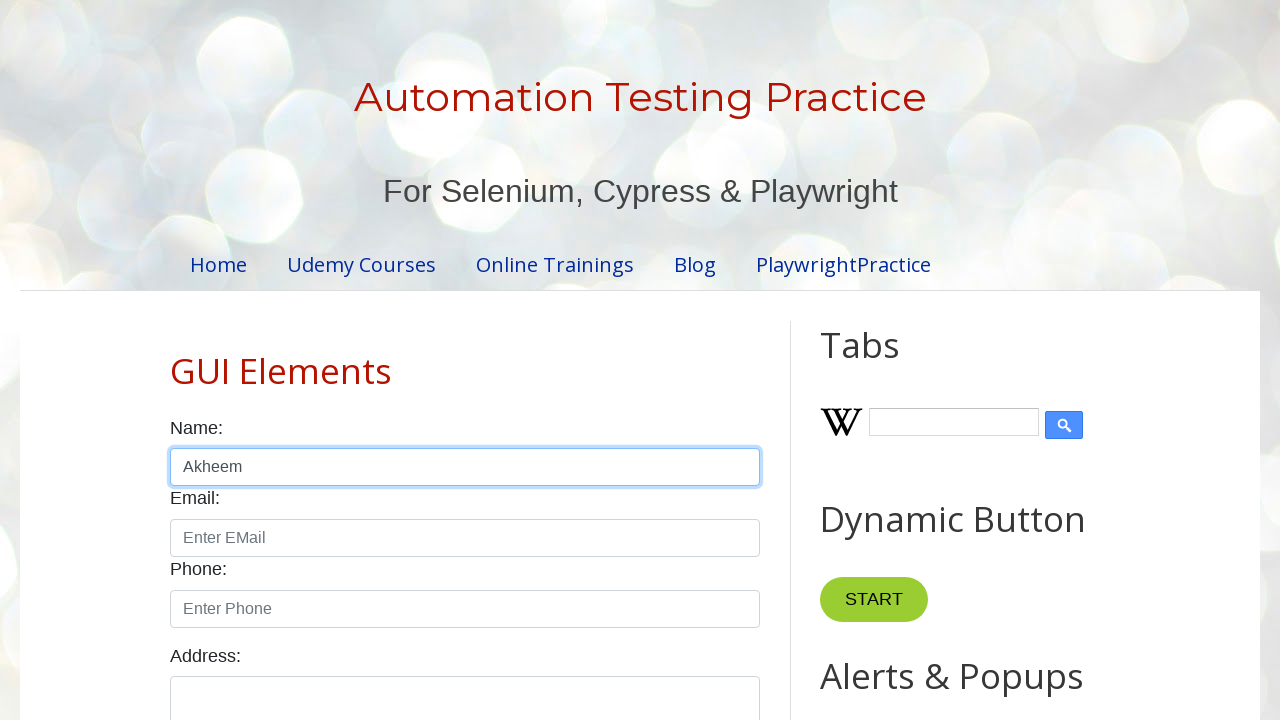

Verified name input value: 'None'
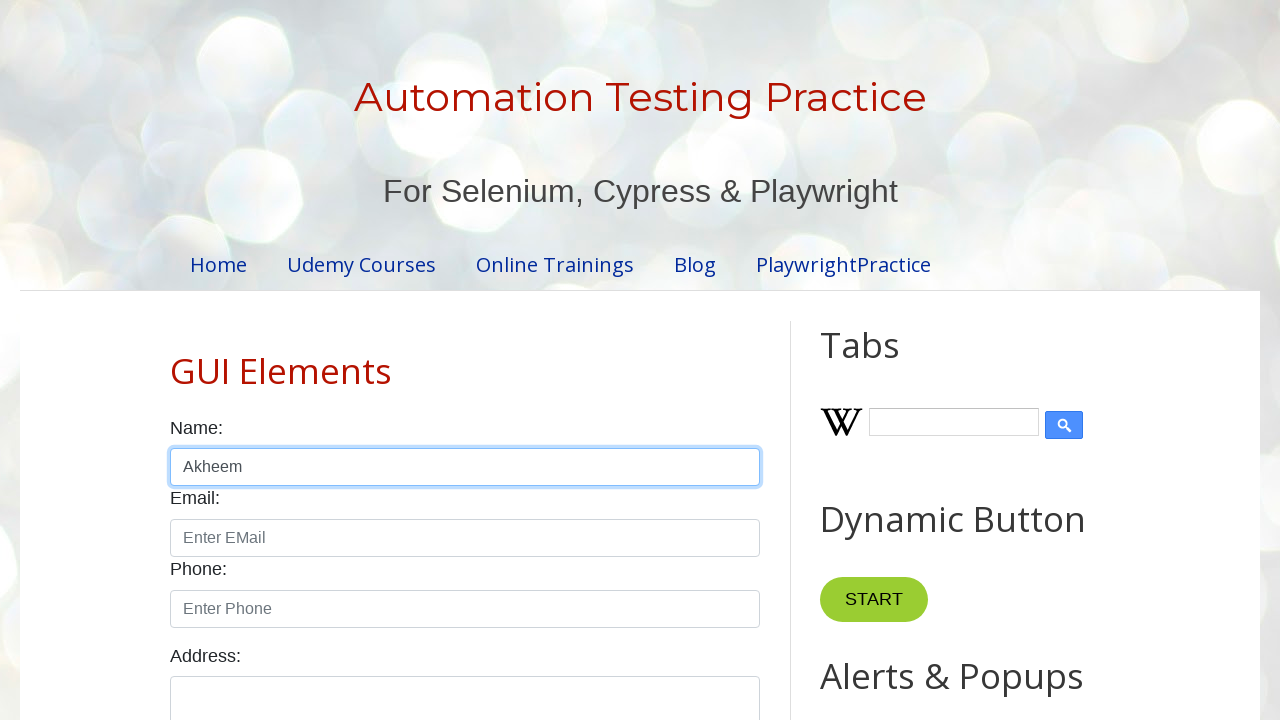

Cleared the name input field on input#name
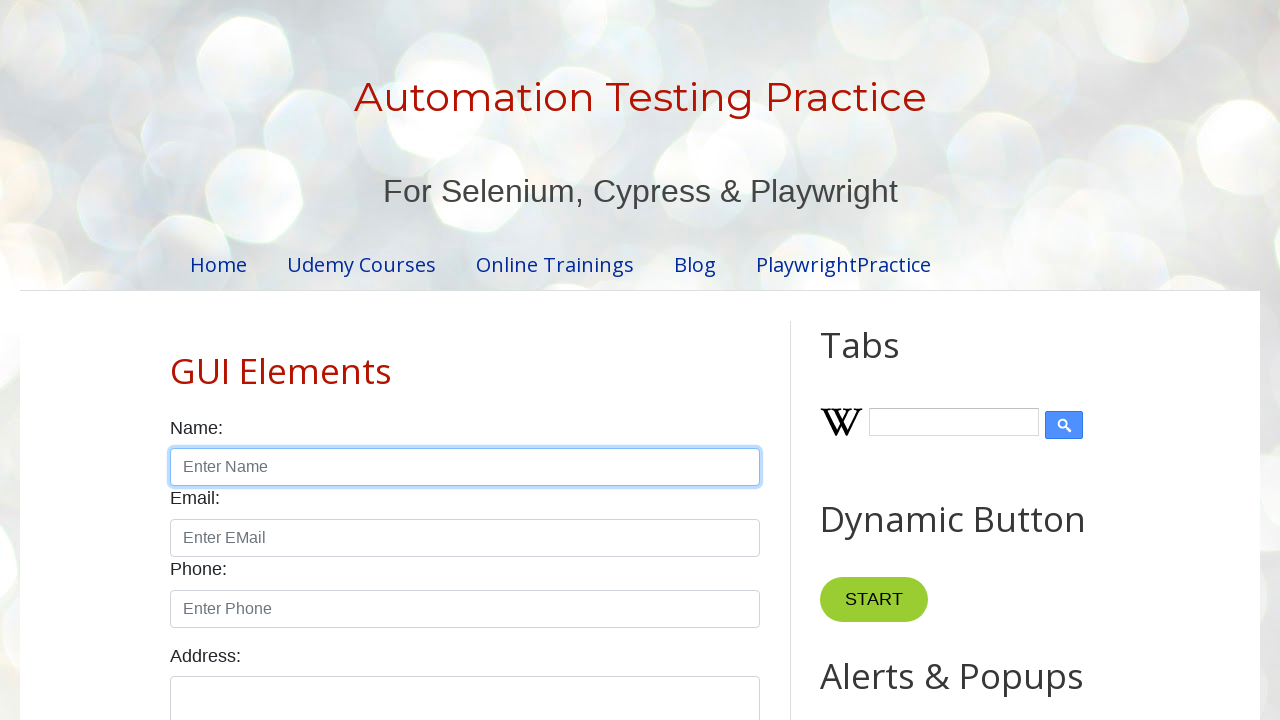

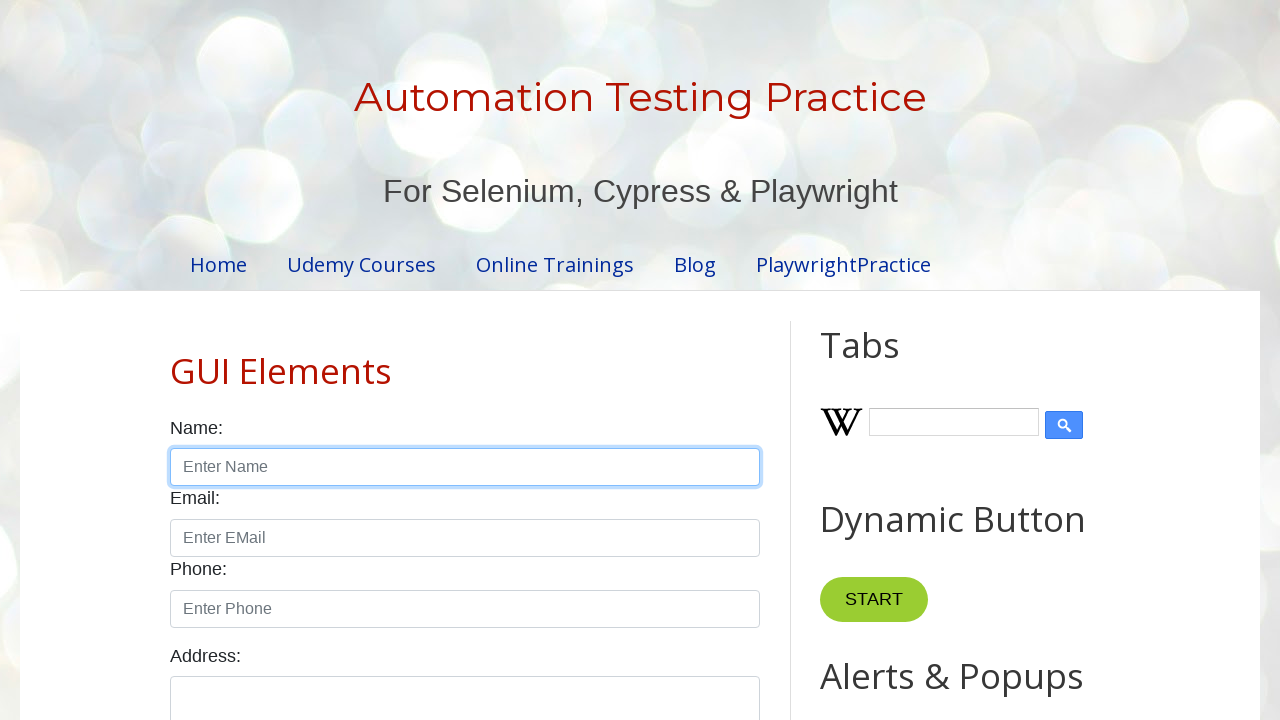